Simple navigation test that visits the Rahul Shetty Academy homepage

Starting URL: https://rahulshettyacademy.com

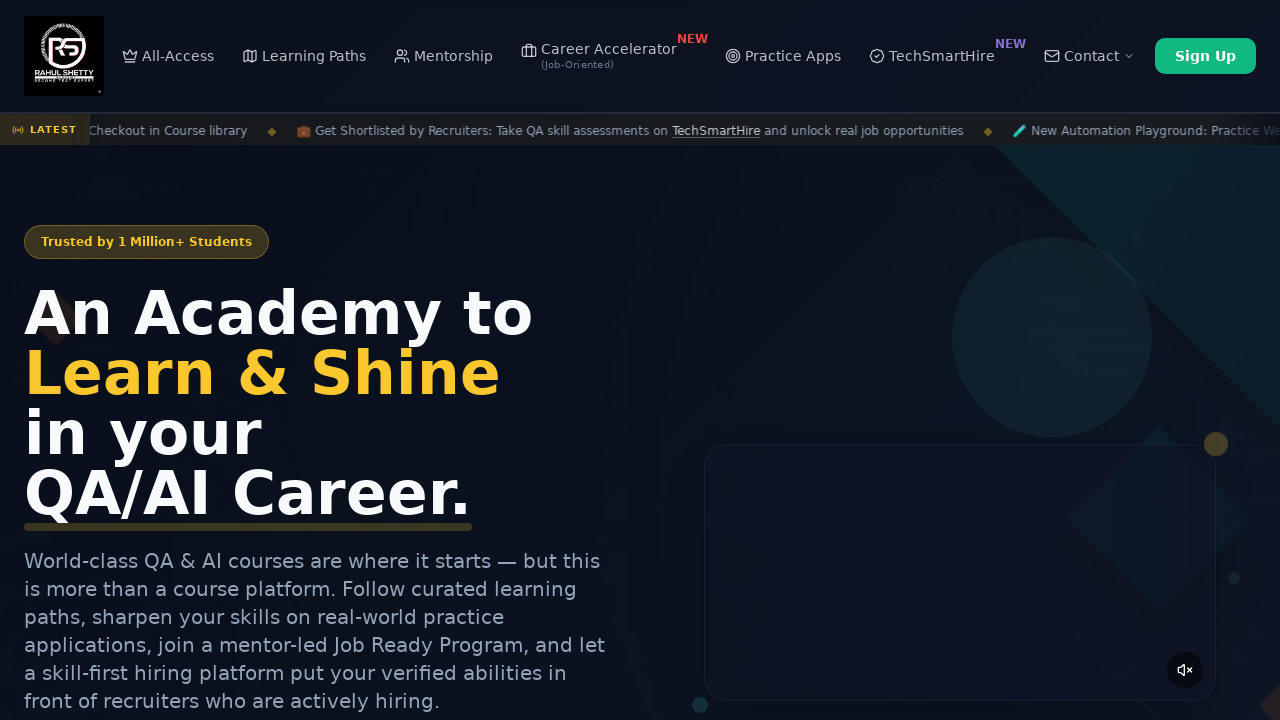

Waited for page to load - DOM content loaded on Rahul Shetty Academy homepage
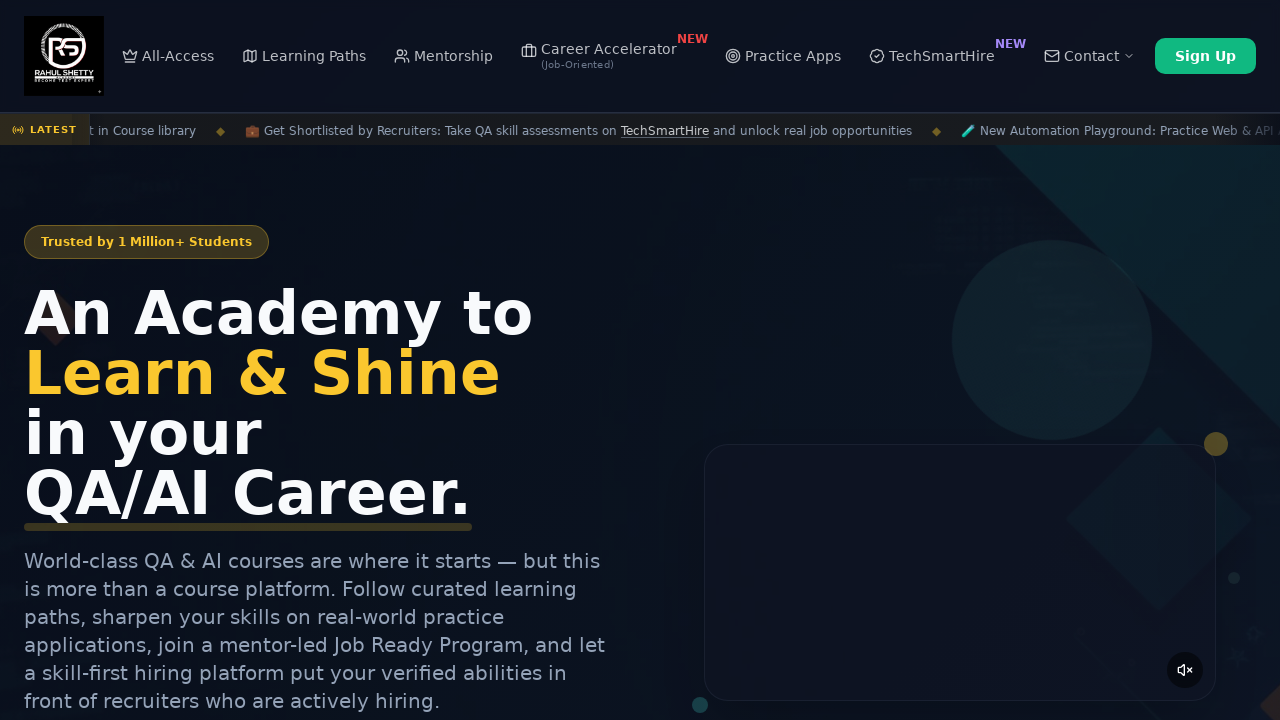

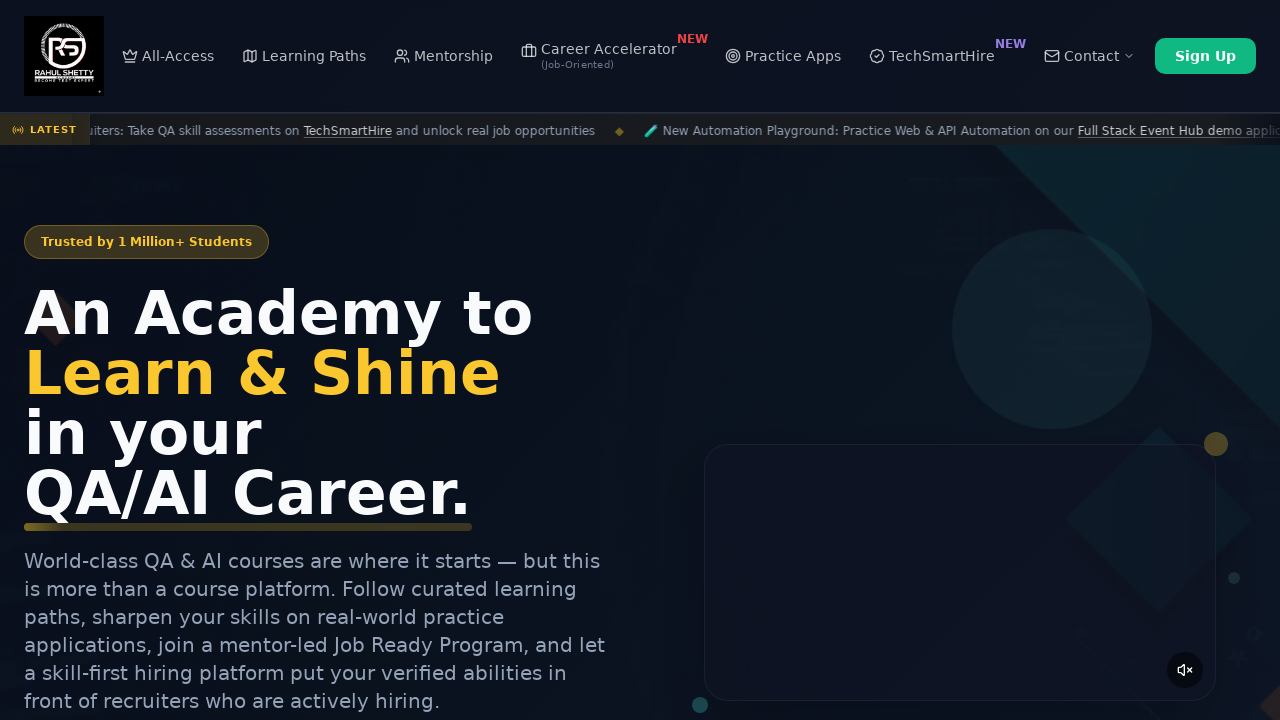